Tests iframe interaction by switching to an iframe, filling a form field, and switching back to the main content

Starting URL: https://testeroprogramowania.github.io/selenium/iframe.html

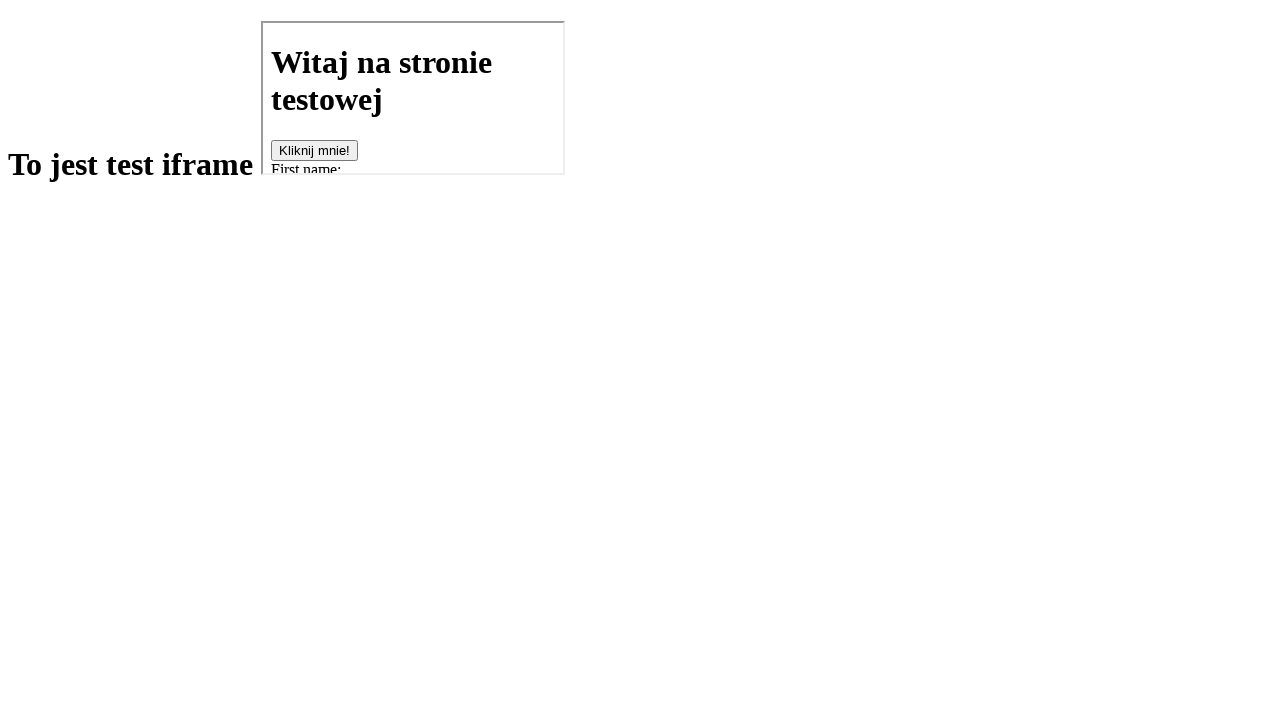

Located iframe with src='basics.html'
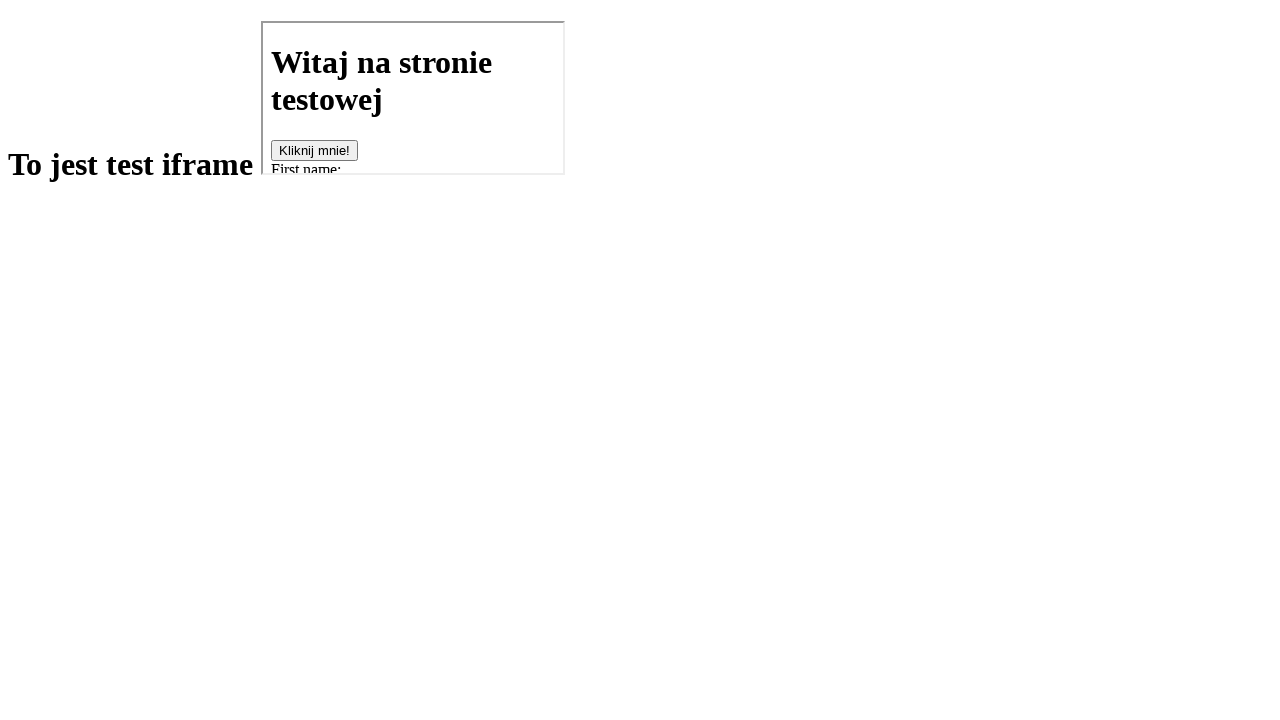

Filled fname field in iframe with 'Pateflon' on [src='basics.html'] >> internal:control=enter-frame >> #fname
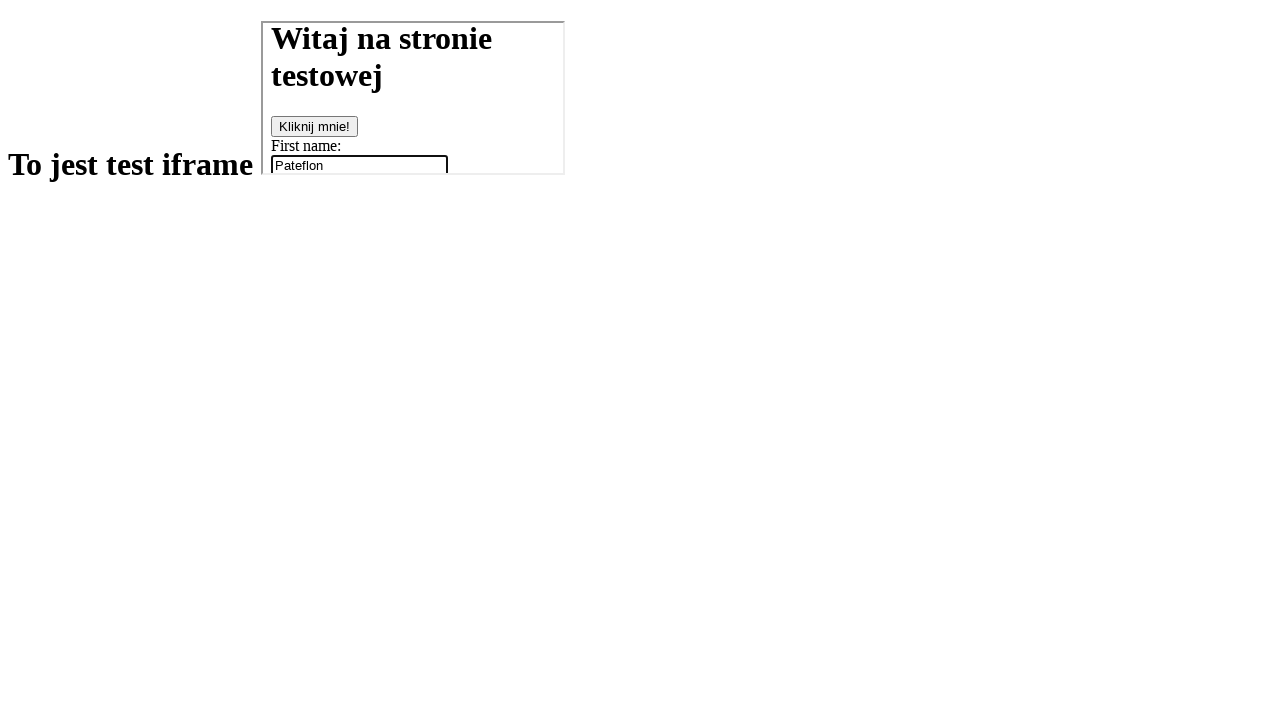

Retrieved text content from h1 element on main page
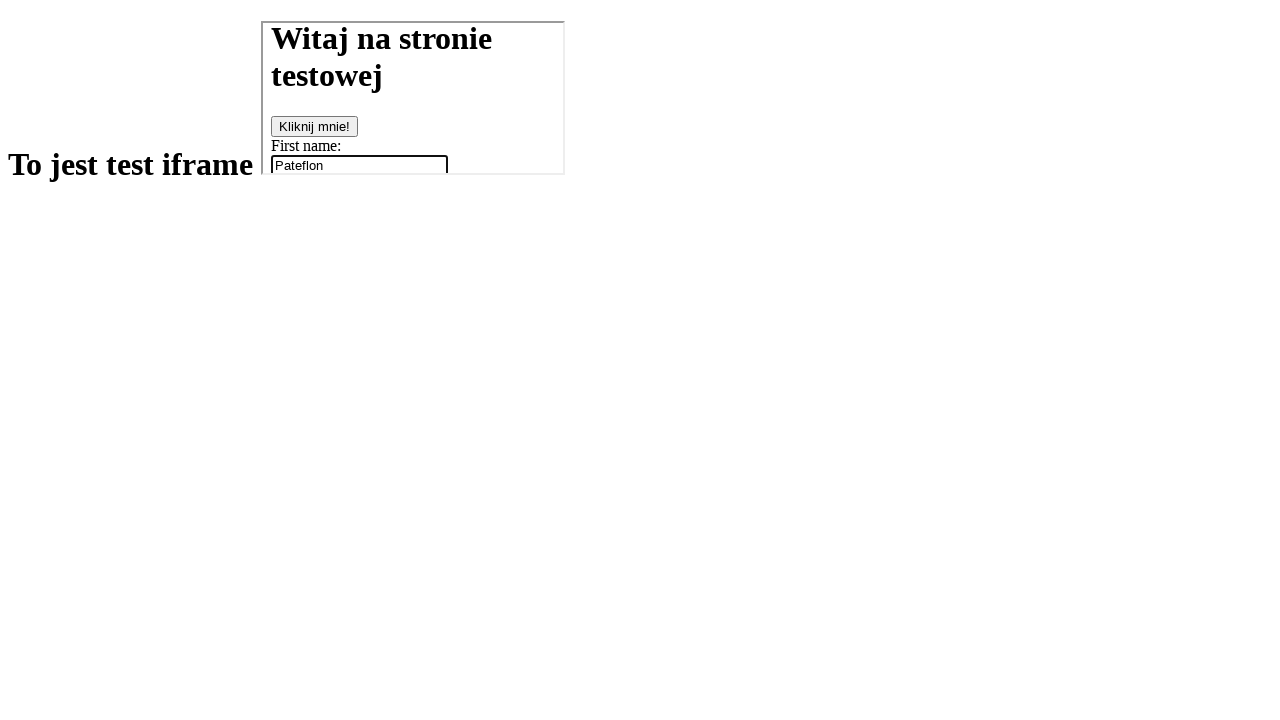

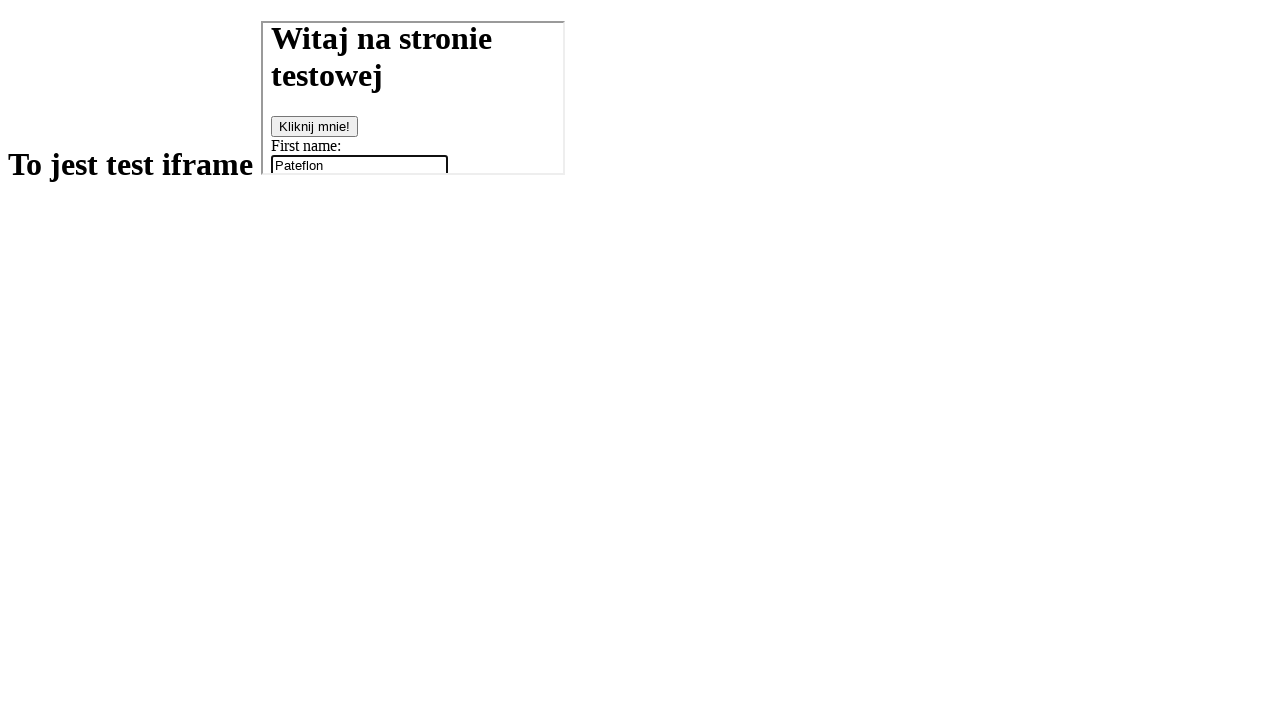